Tests checkbox functionality by selecting all unselected checkboxes on the page

Starting URL: https://qa-practice.netlify.app/checkboxes

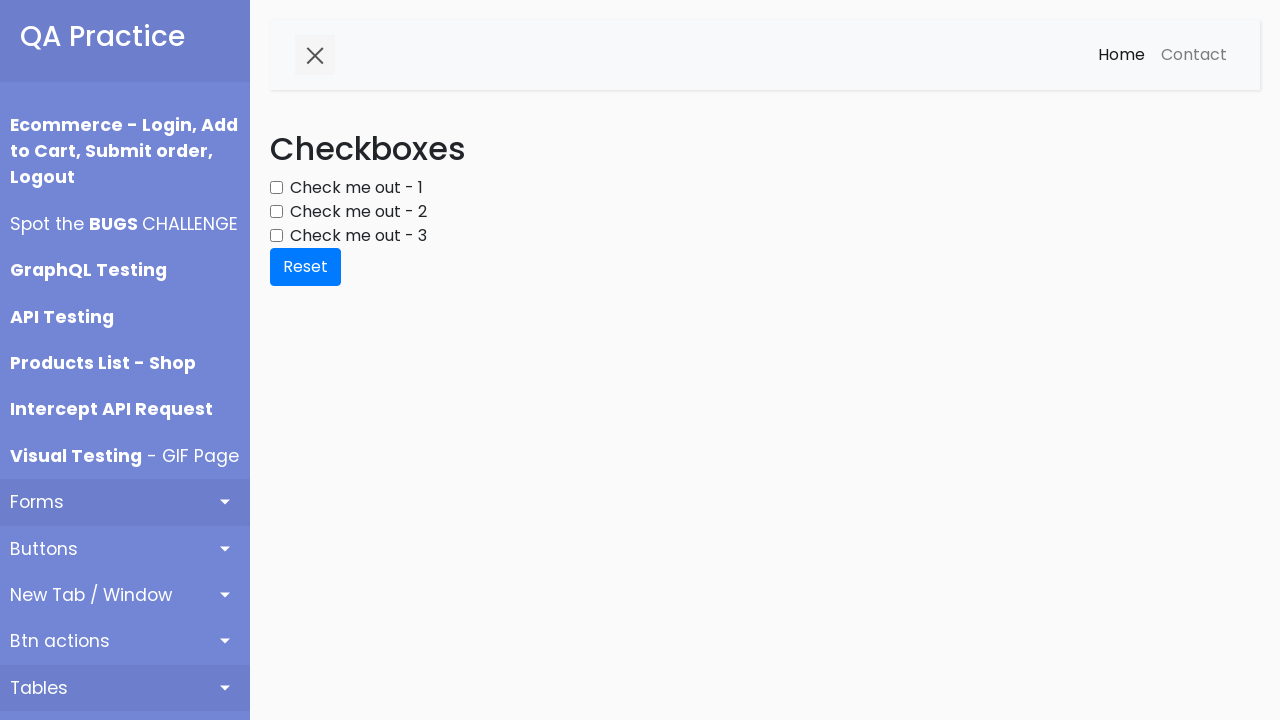

Navigated to checkbox practice page
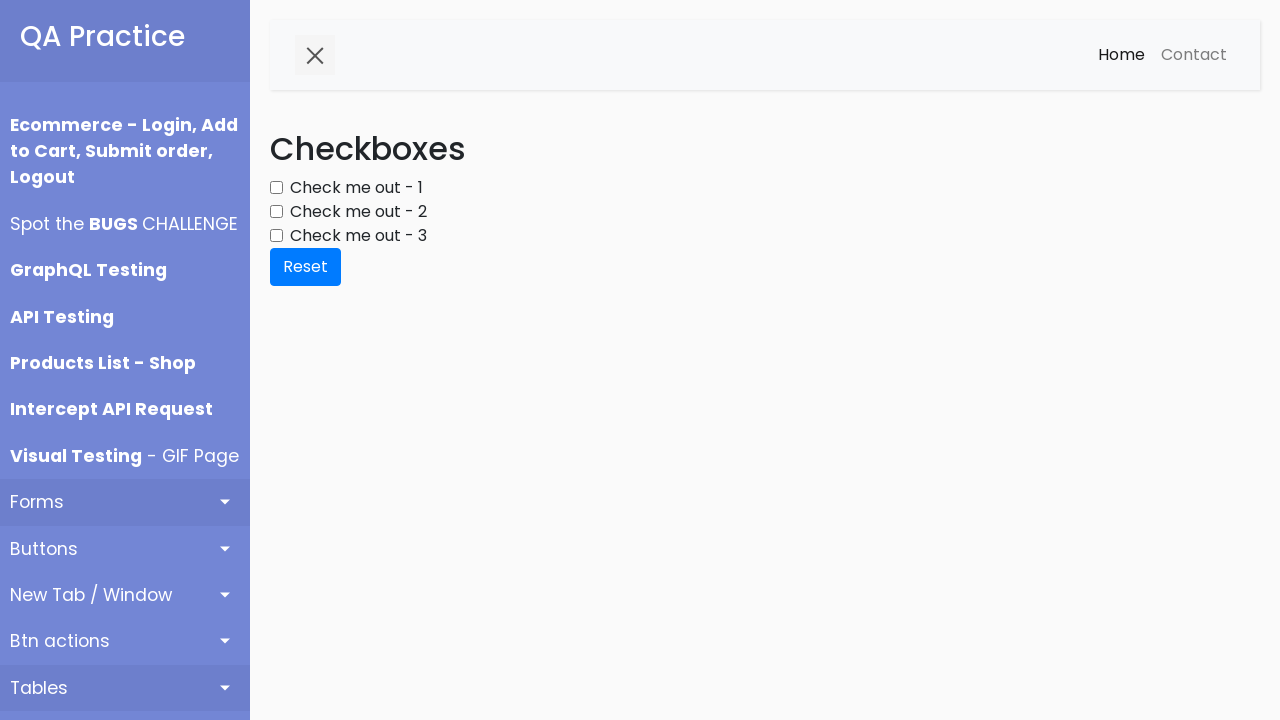

Located all checkboxes on the page
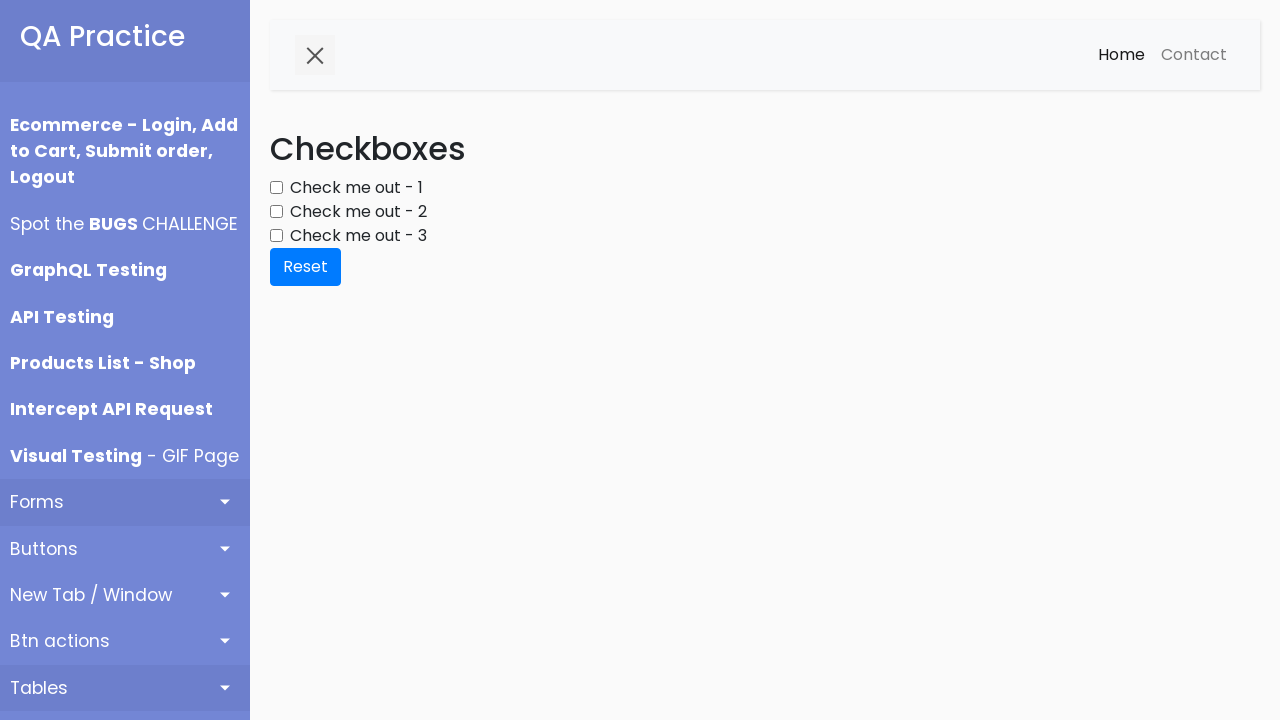

Clicked an unselected checkbox to select it at (276, 188) on div.form-group input[type='checkbox'] >> nth=0
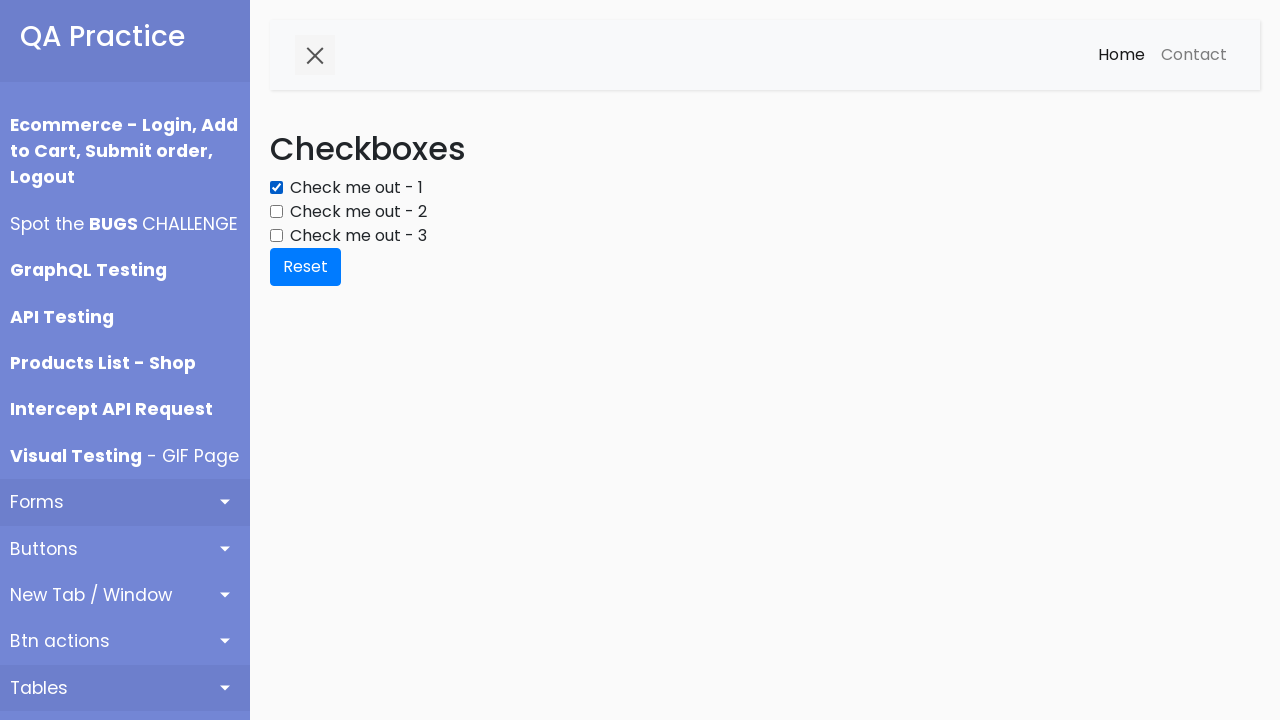

Clicked an unselected checkbox to select it at (276, 212) on div.form-group input[type='checkbox'] >> nth=1
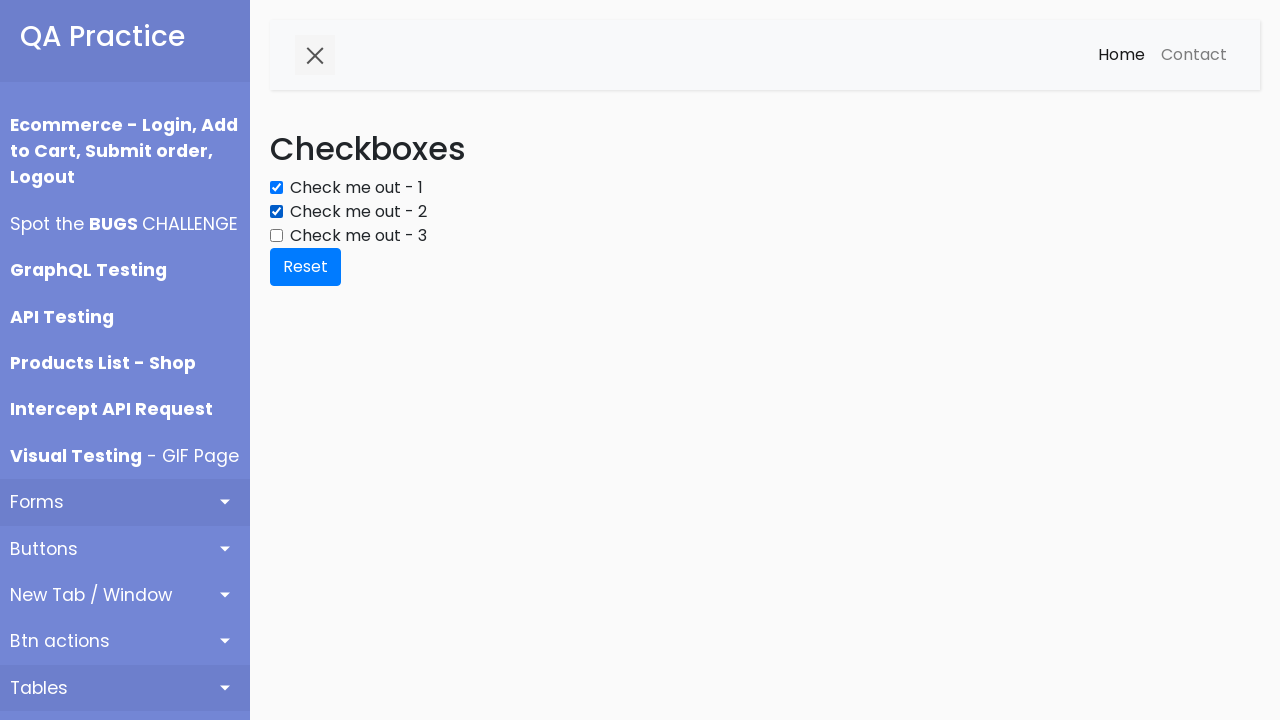

Clicked an unselected checkbox to select it at (276, 236) on div.form-group input[type='checkbox'] >> nth=2
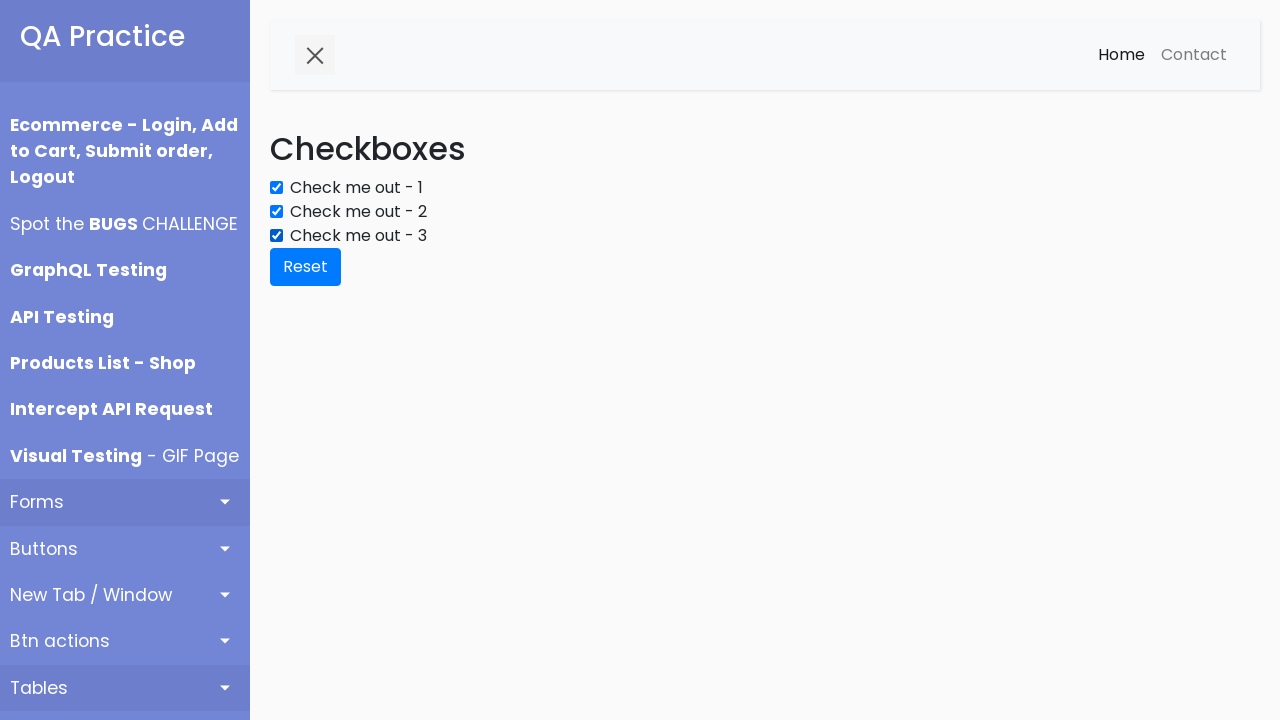

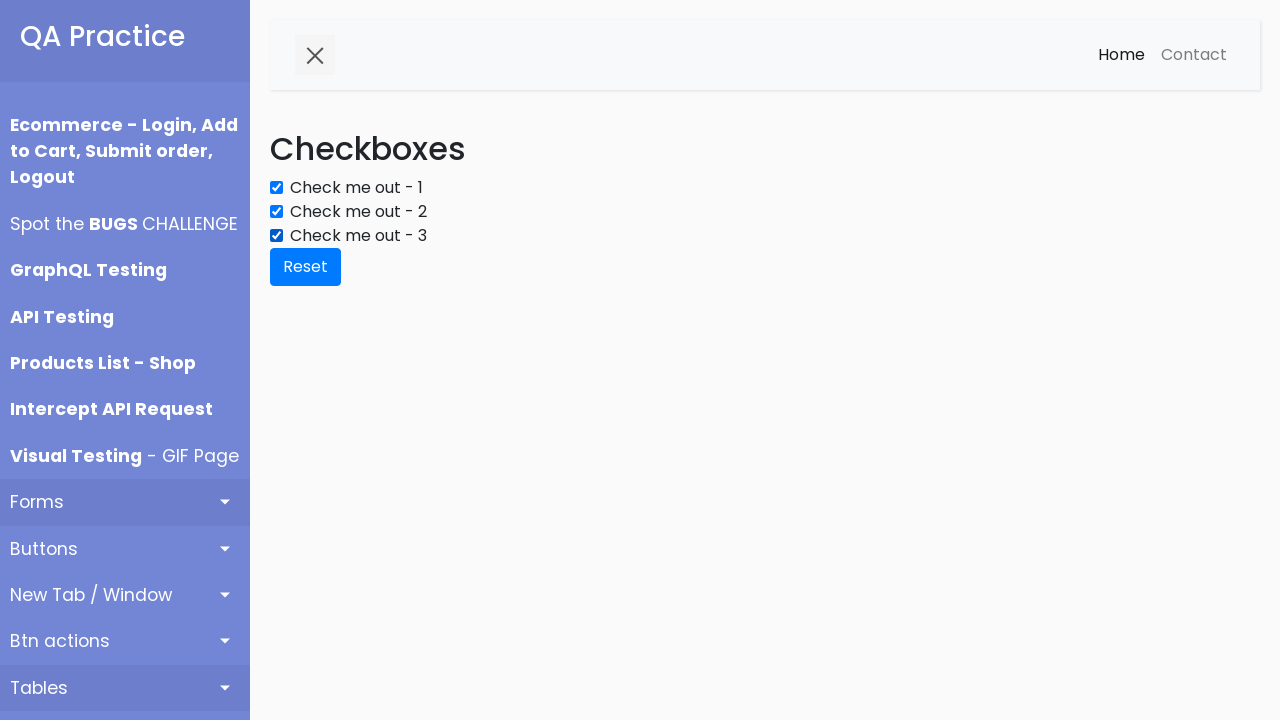